Tests Simple JavaScript Alert by clicking the Simple Alert button, switching to the alert, reading its text, and accepting it.

Starting URL: https://v1.training-support.net/selenium/javascript-alerts

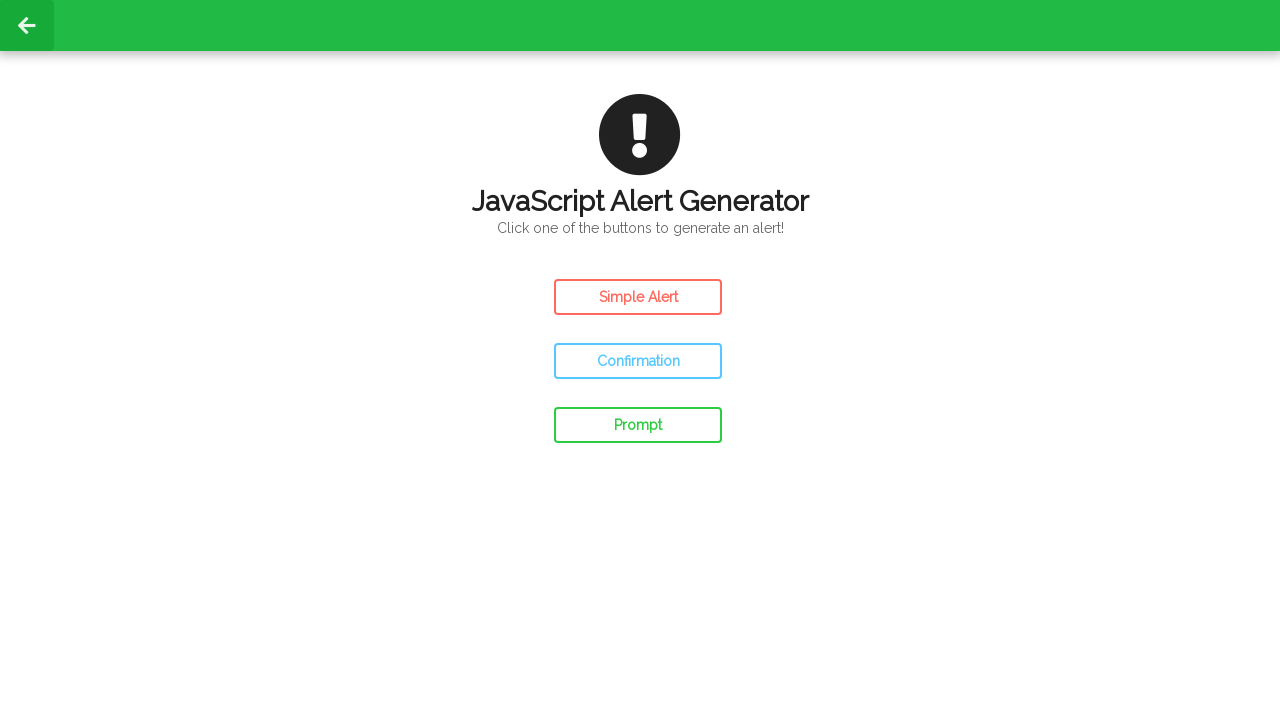

Clicked the Simple Alert button at (638, 297) on #simple
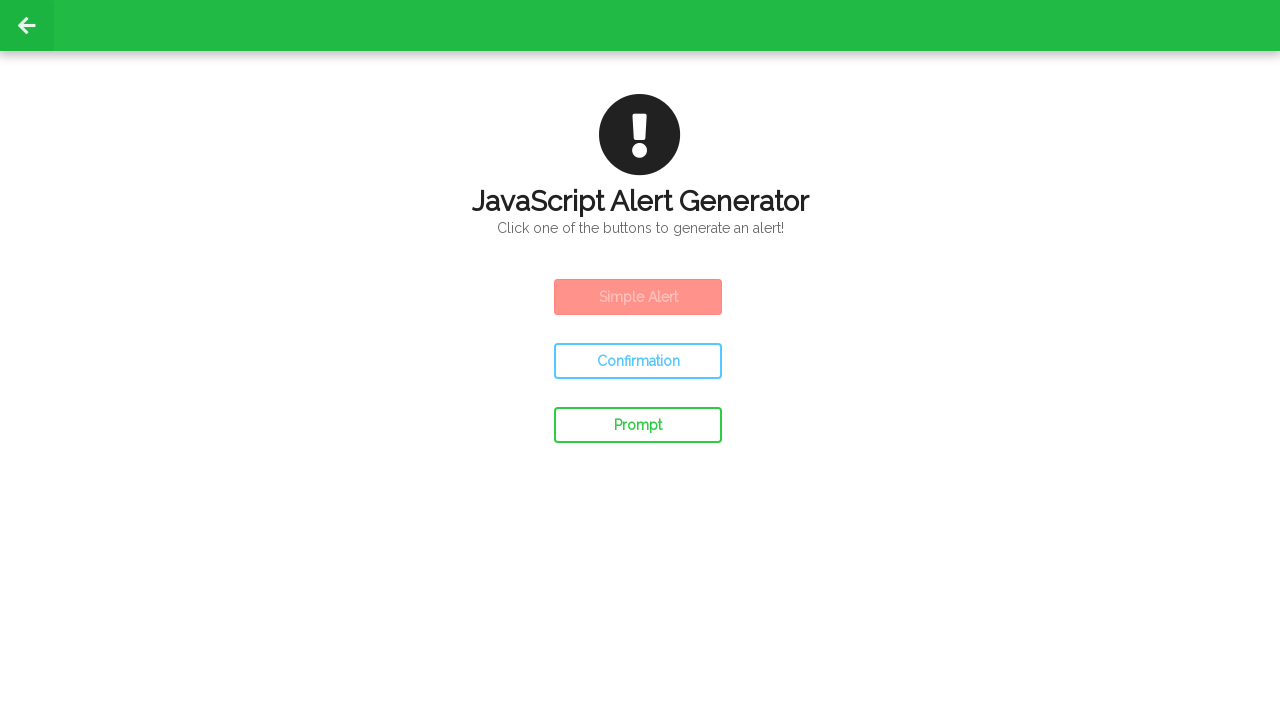

Set up alert dialog handler to accept alerts
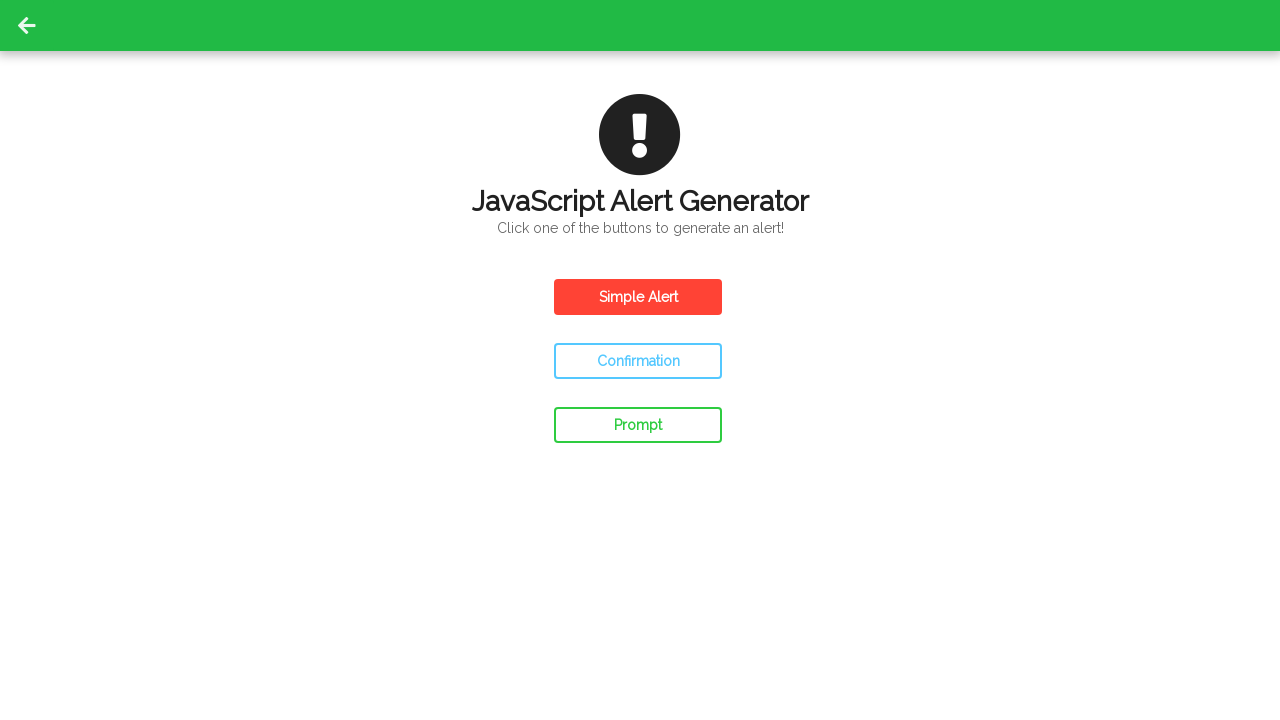

Waited 500ms for UI updates after alert was closed
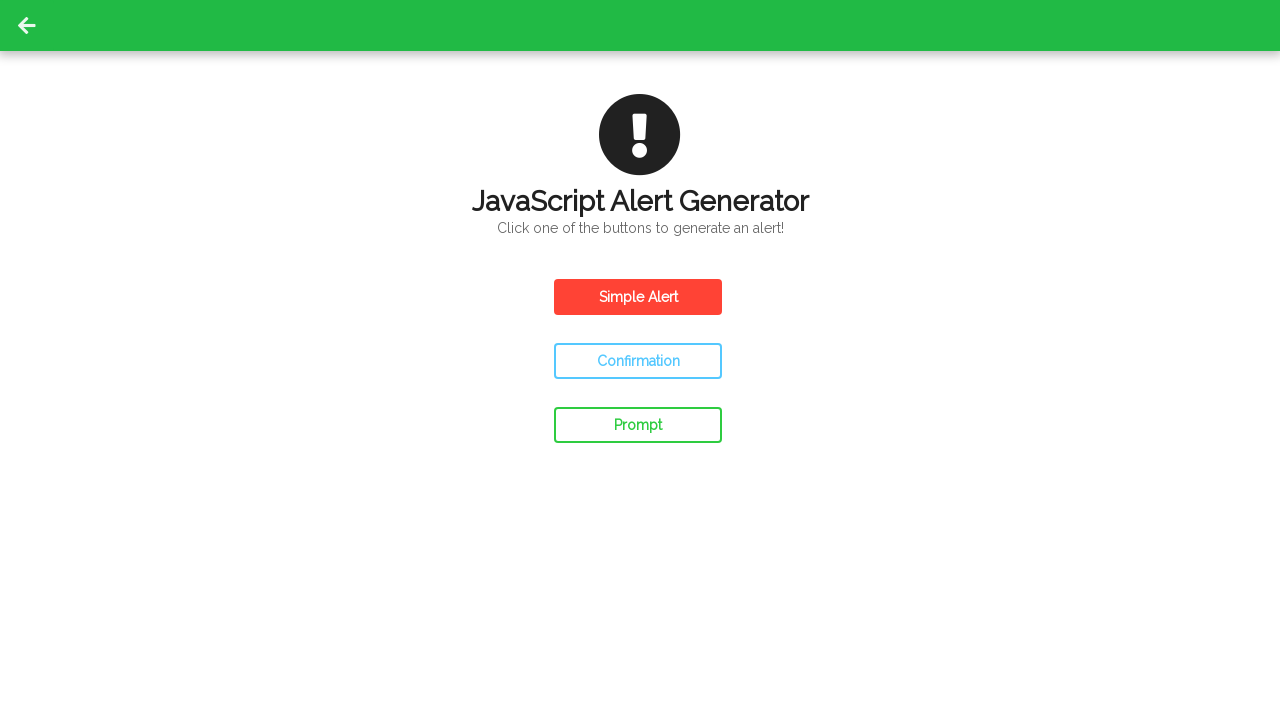

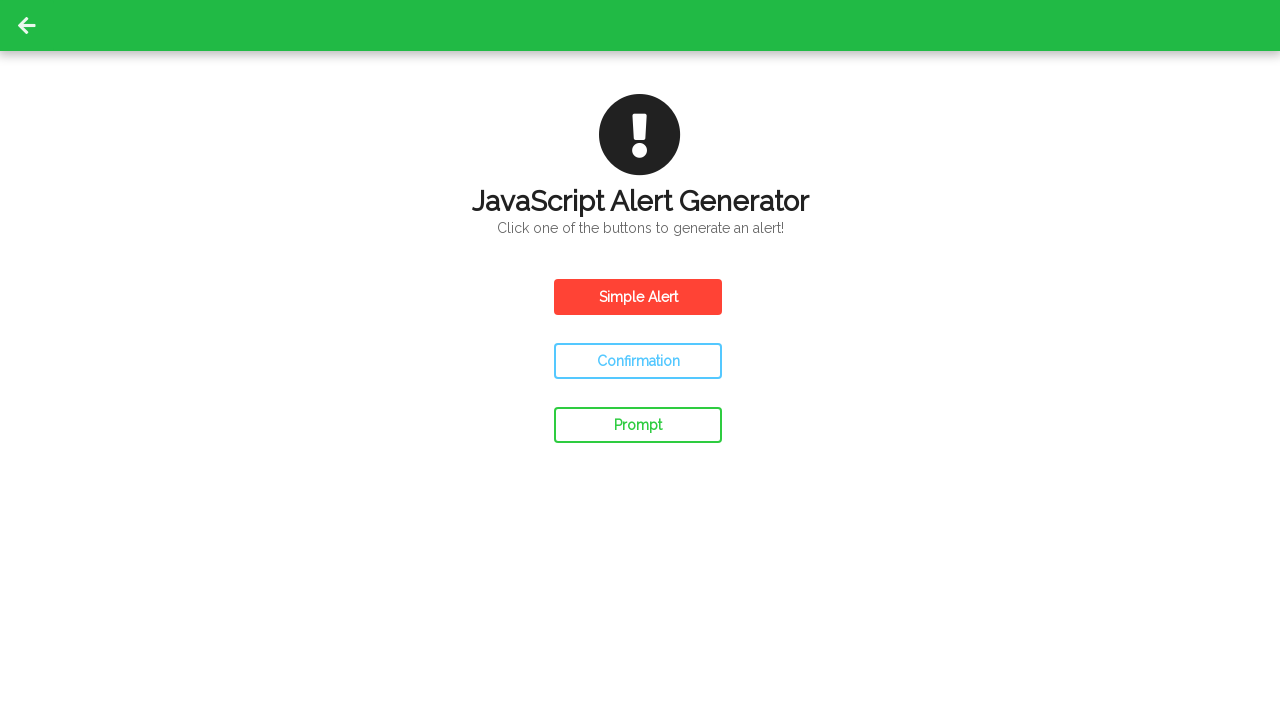